Tests back and forth navigation by clicking on A/B Testing link, verifying the page title, navigating back to the home page, and verifying the home page title.

Starting URL: https://practice.cydeo.com

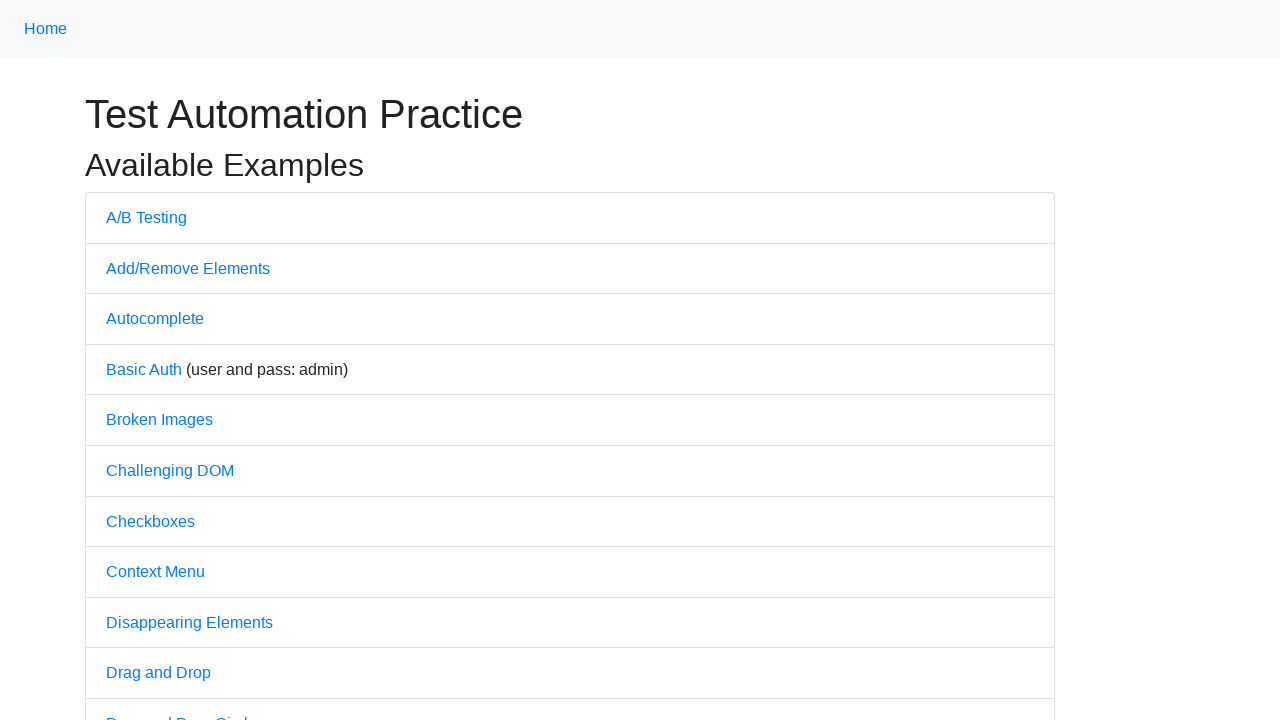

Clicked on A/B Testing link at (146, 217) on text=A/B Testing
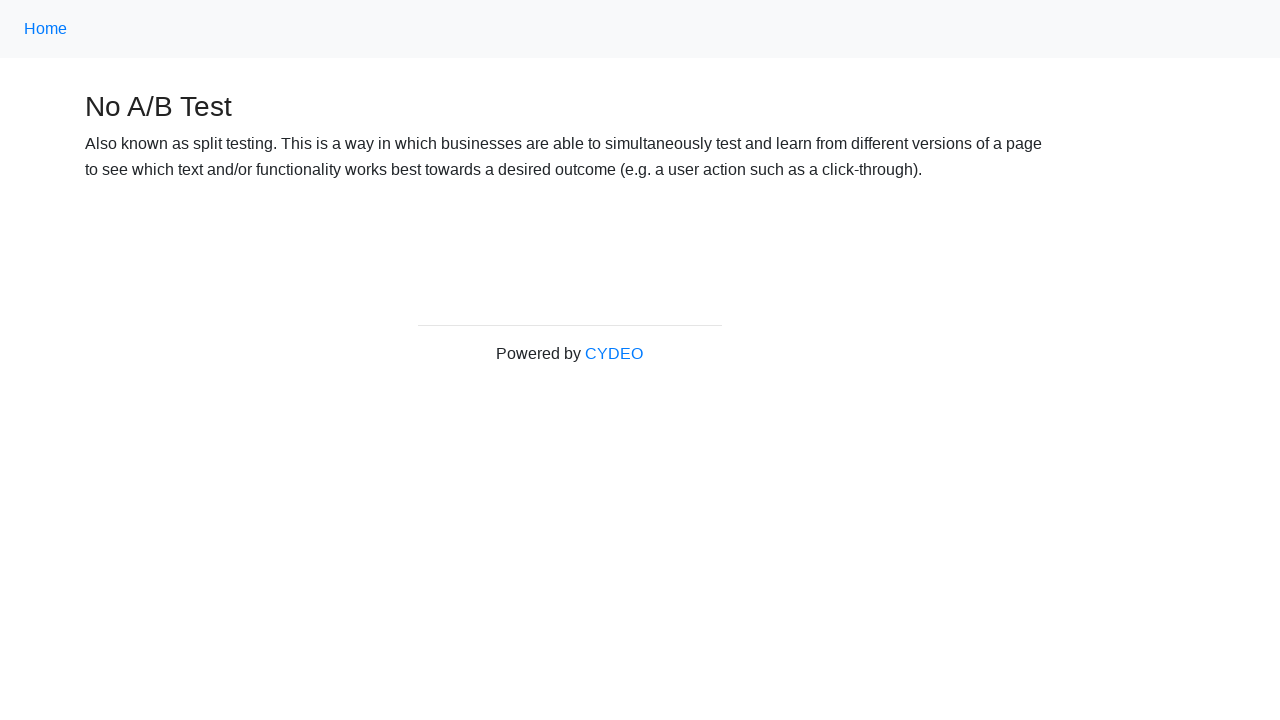

Waited for page load state
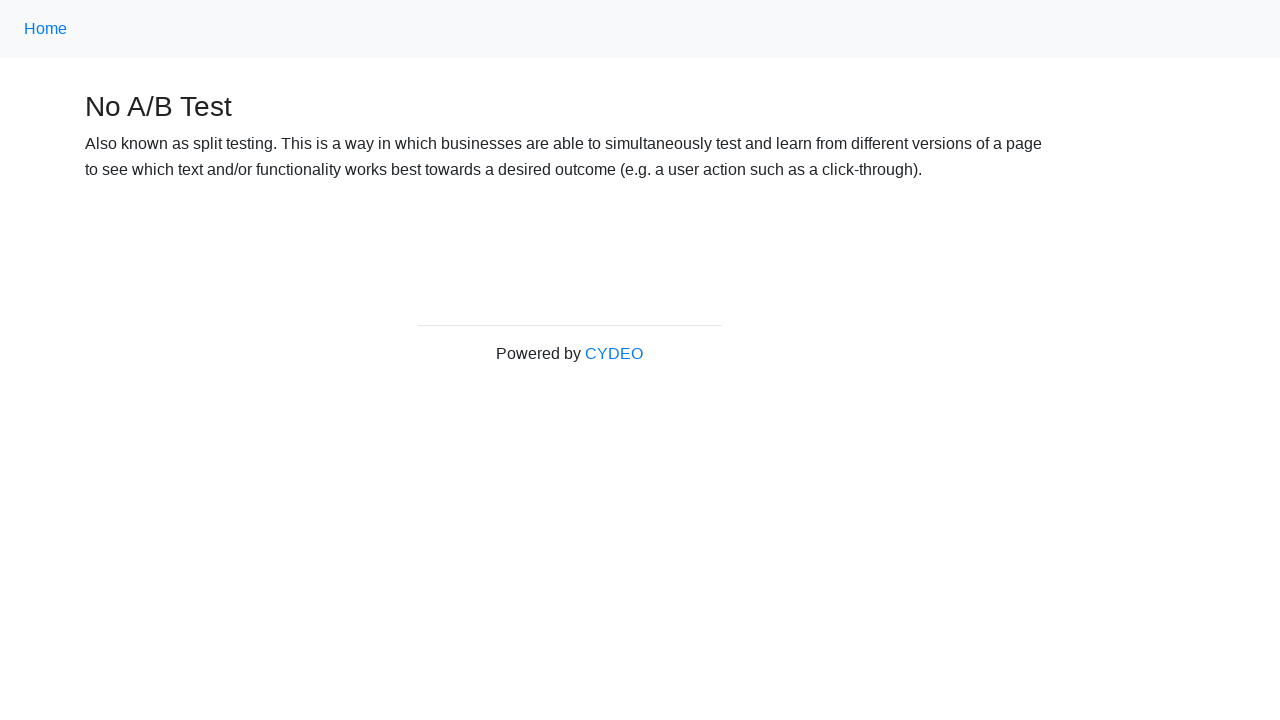

Verified page title is 'No A/B Test'
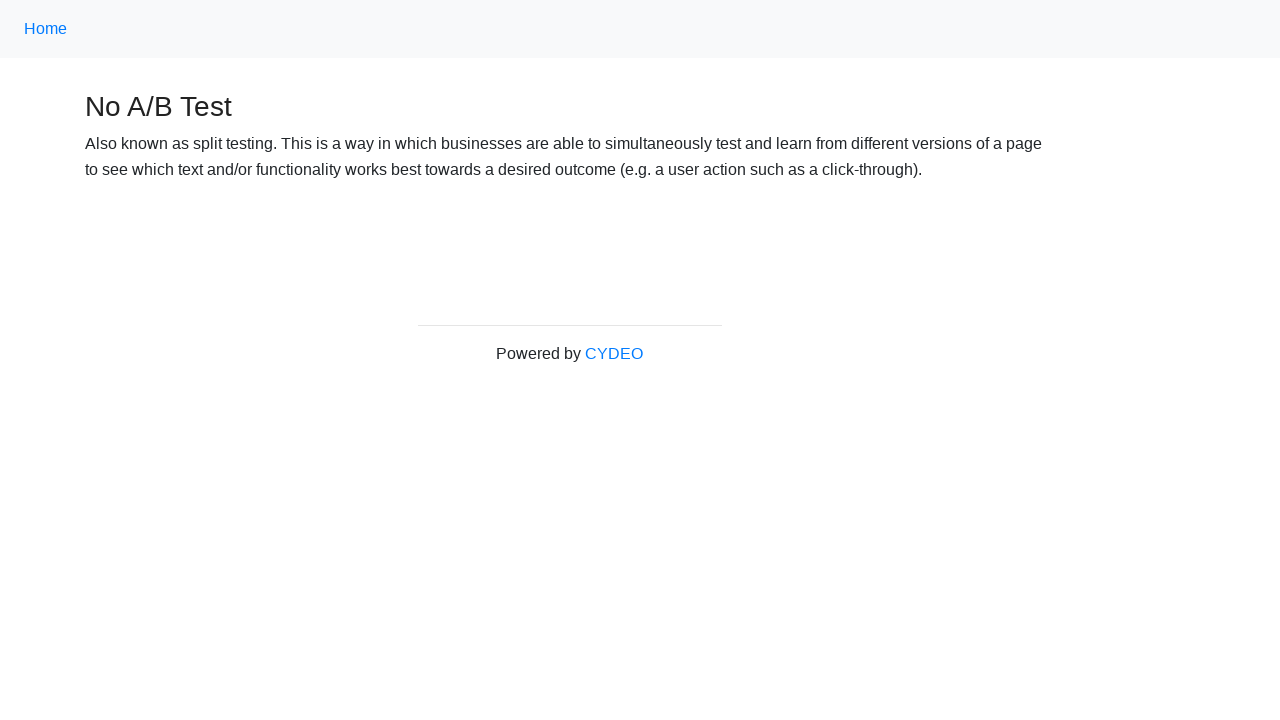

Navigated back to home page
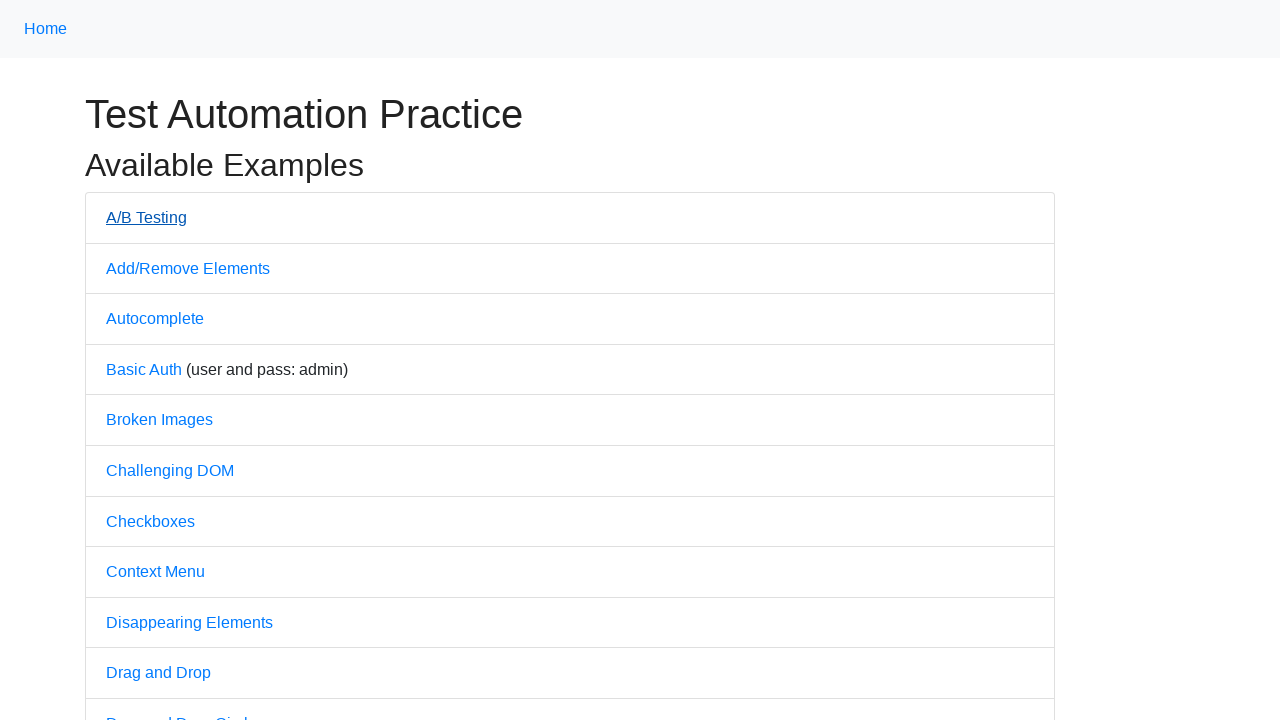

Waited for page load state
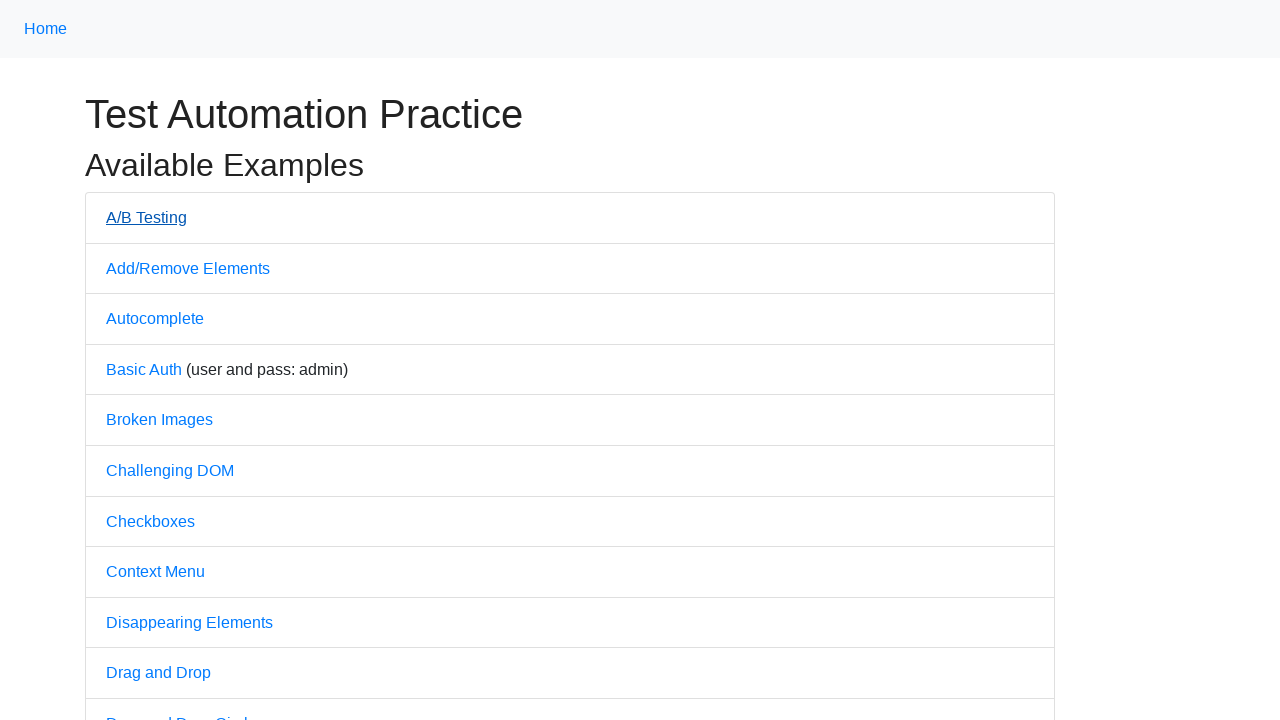

Verified page title is 'Practice'
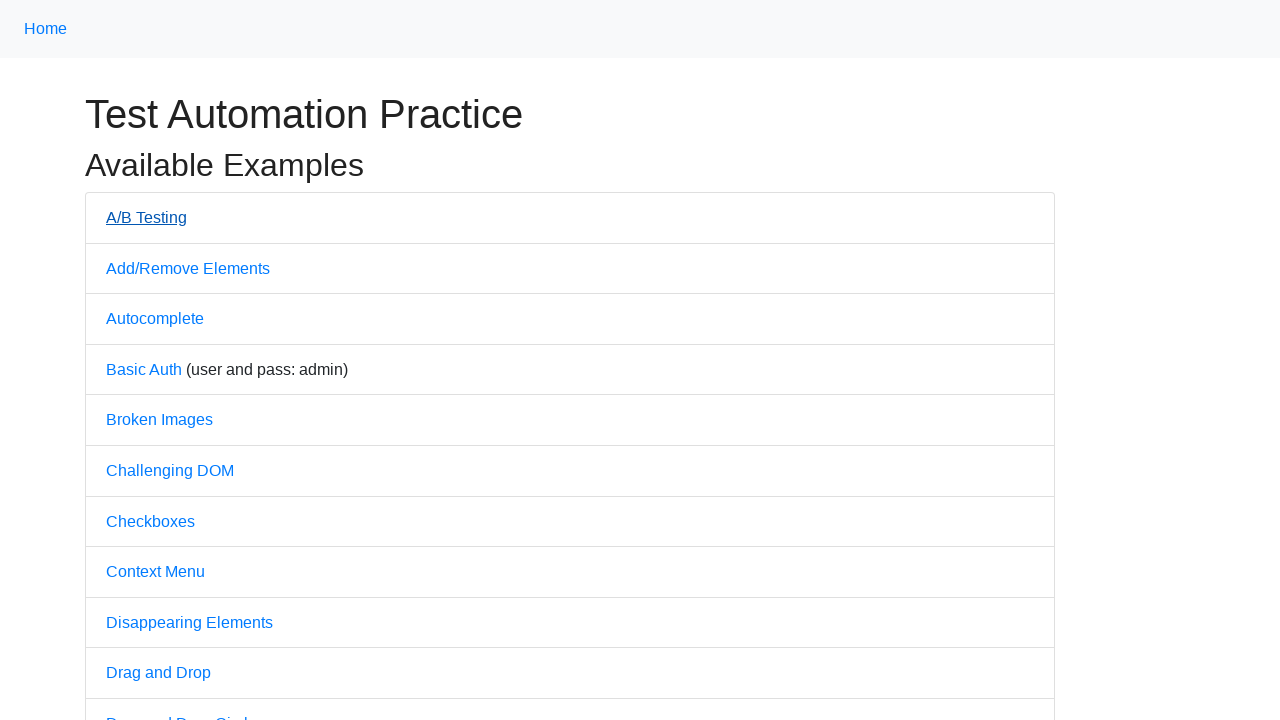

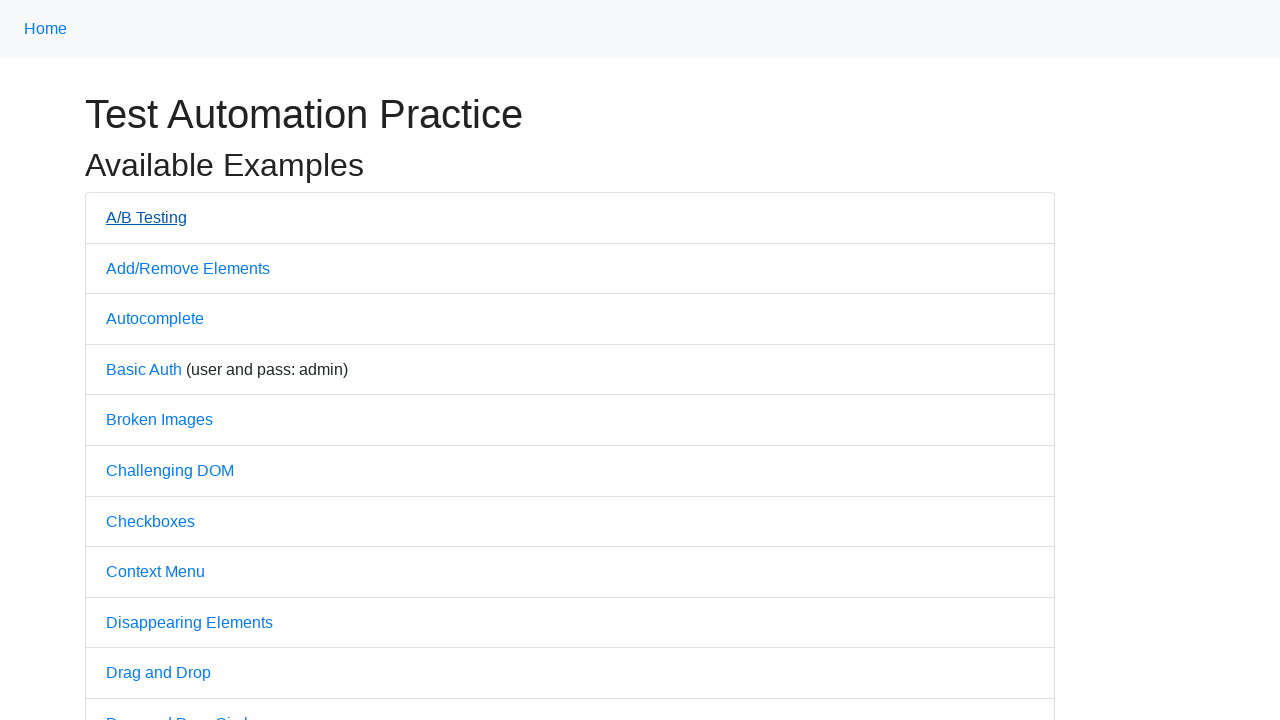